Tests JavaScript alert handling by navigating to the Alert with OK & Cancel tab and triggering an alert dialog

Starting URL: https://demo.automationtesting.in/Alerts.html

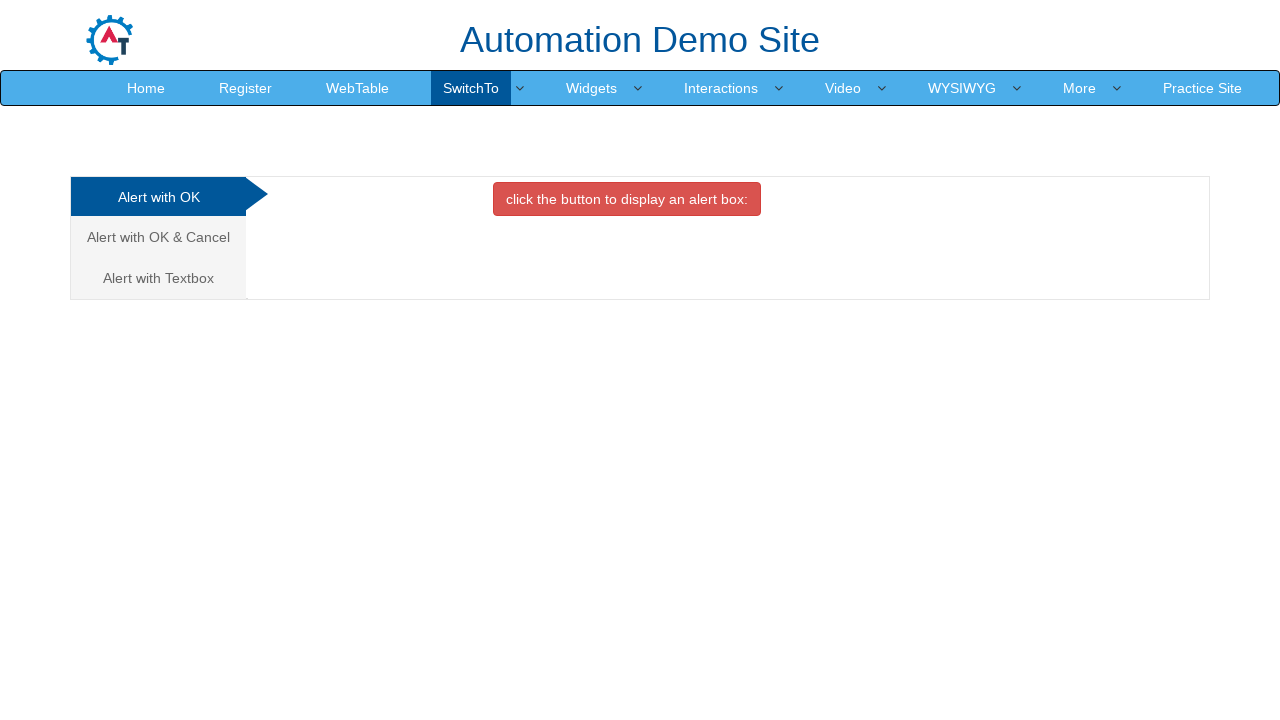

Clicked on 'Alert with OK & Cancel' tab at (158, 237) on xpath=//a[normalize-space()='Alert with OK & Cancel']
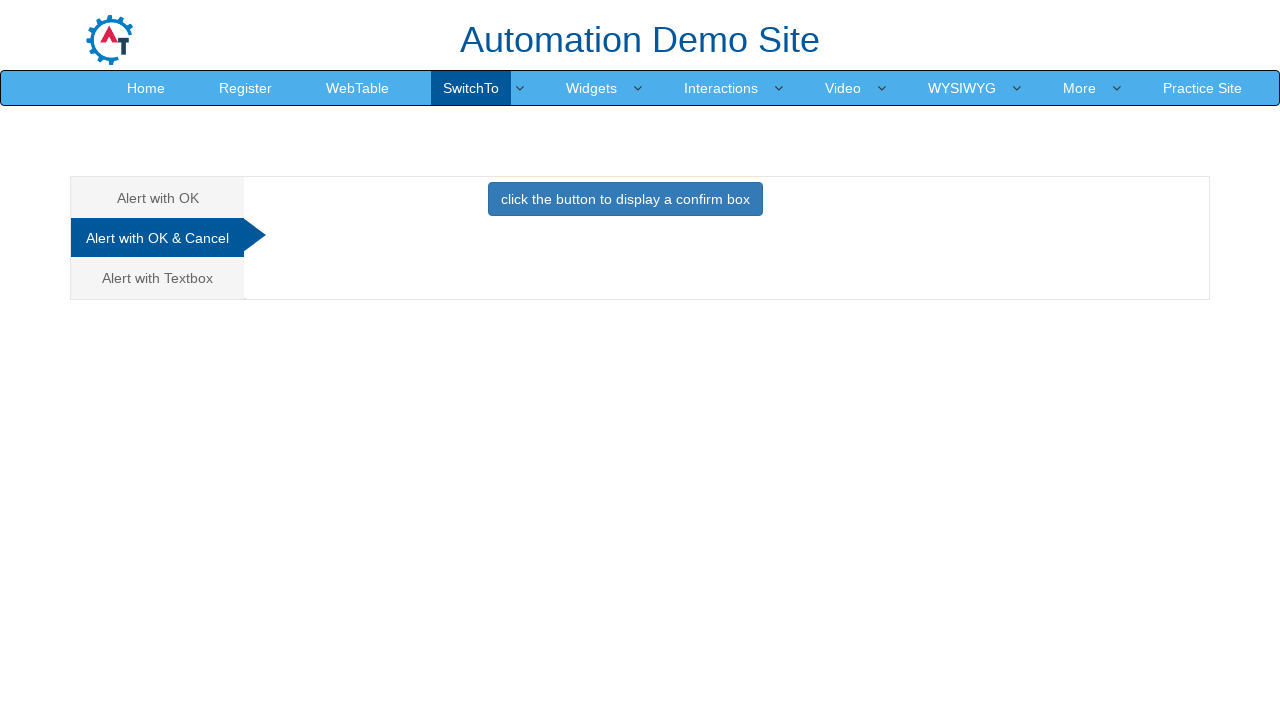

Clicked button to trigger alert dialog at (625, 199) on xpath=//button[@class='btn btn-primary']
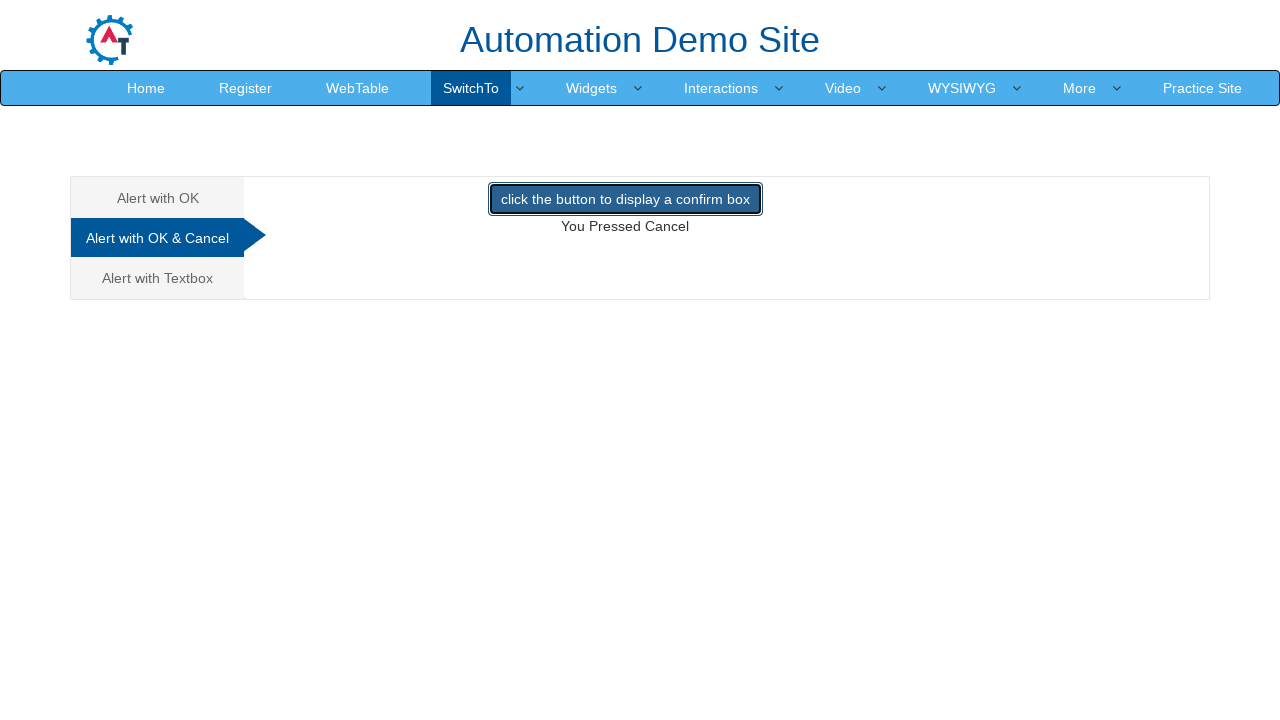

Set up dialog handler to accept alert
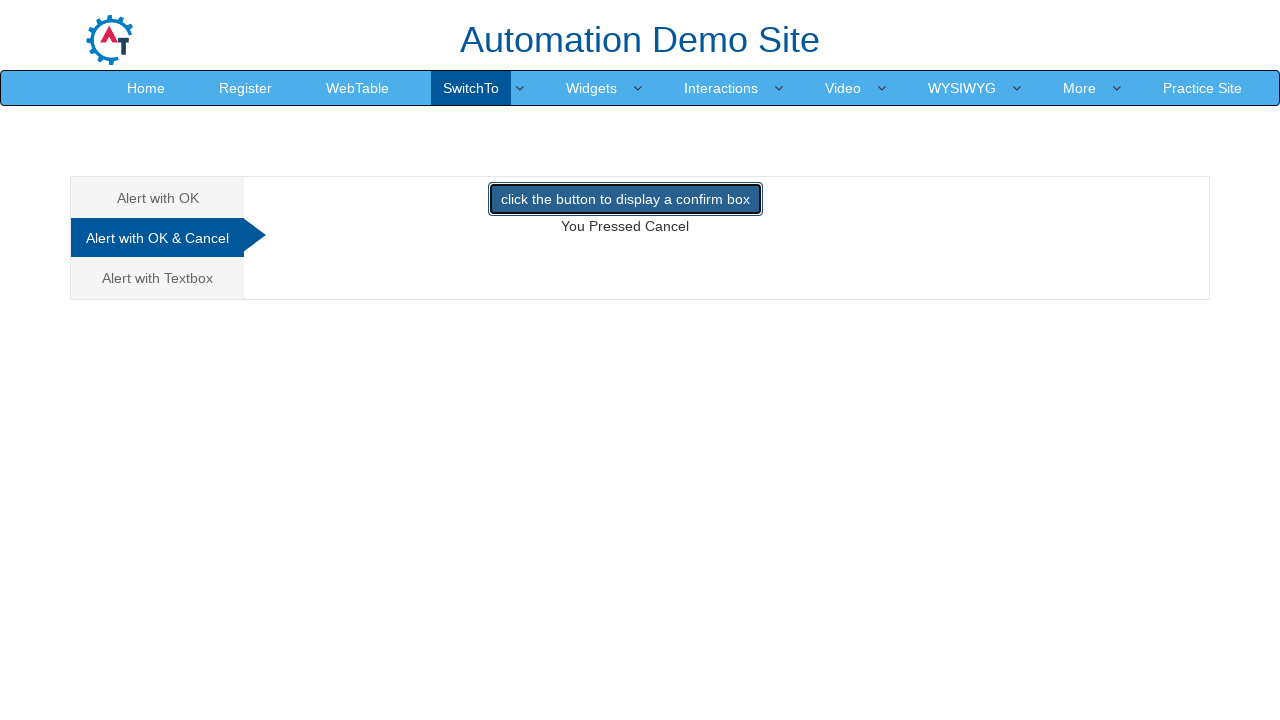

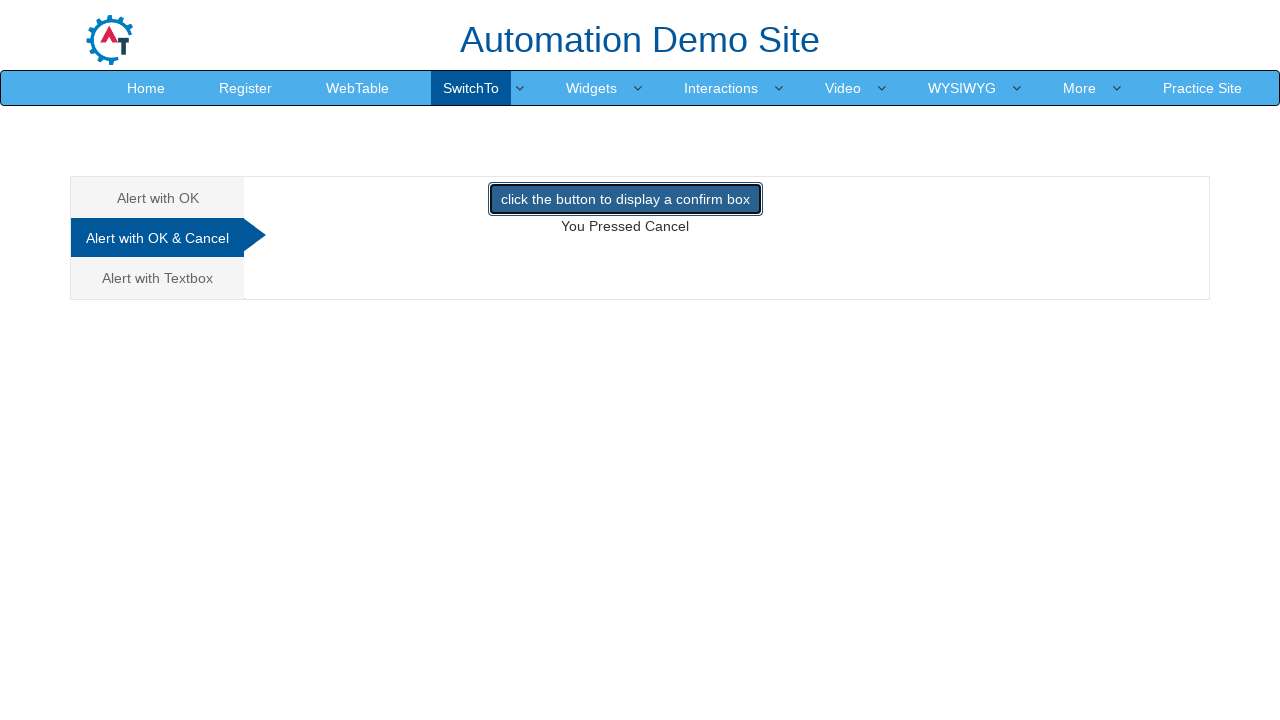